Tests the product search functionality by searching for "iPhone" and verifying the page title changes to reflect the search results.

Starting URL: https://ecommerce-playground.lambdatest.io/

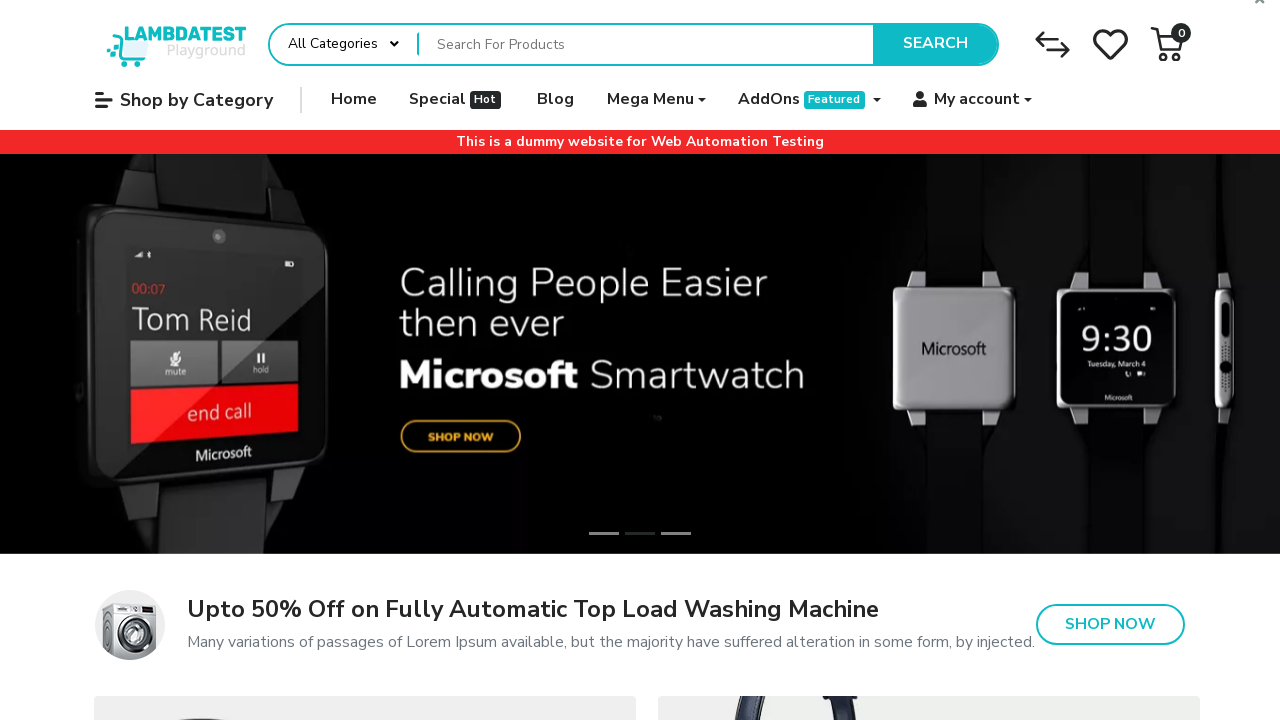

Filled search field with 'iPhone' on (//input[@placeholder='Search For Products'])[1]
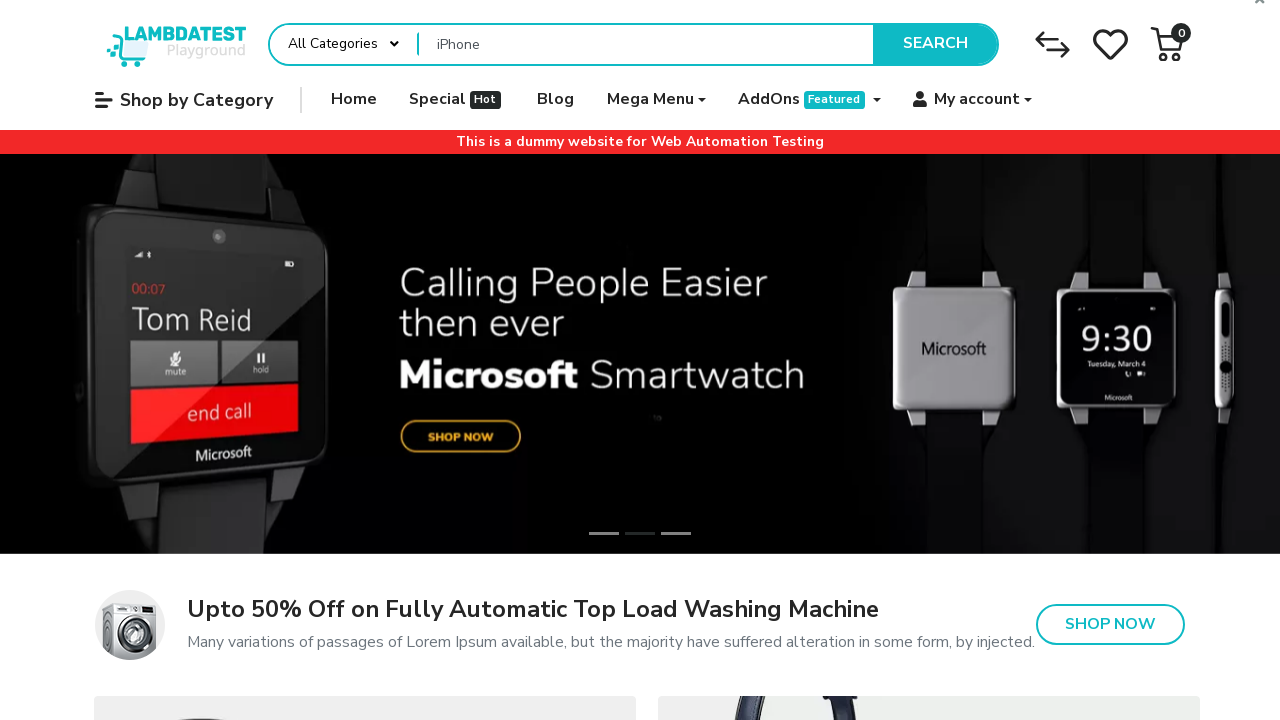

Clicked Search button to perform search at (935, 44) on xpath=//button[normalize-space()='Search']
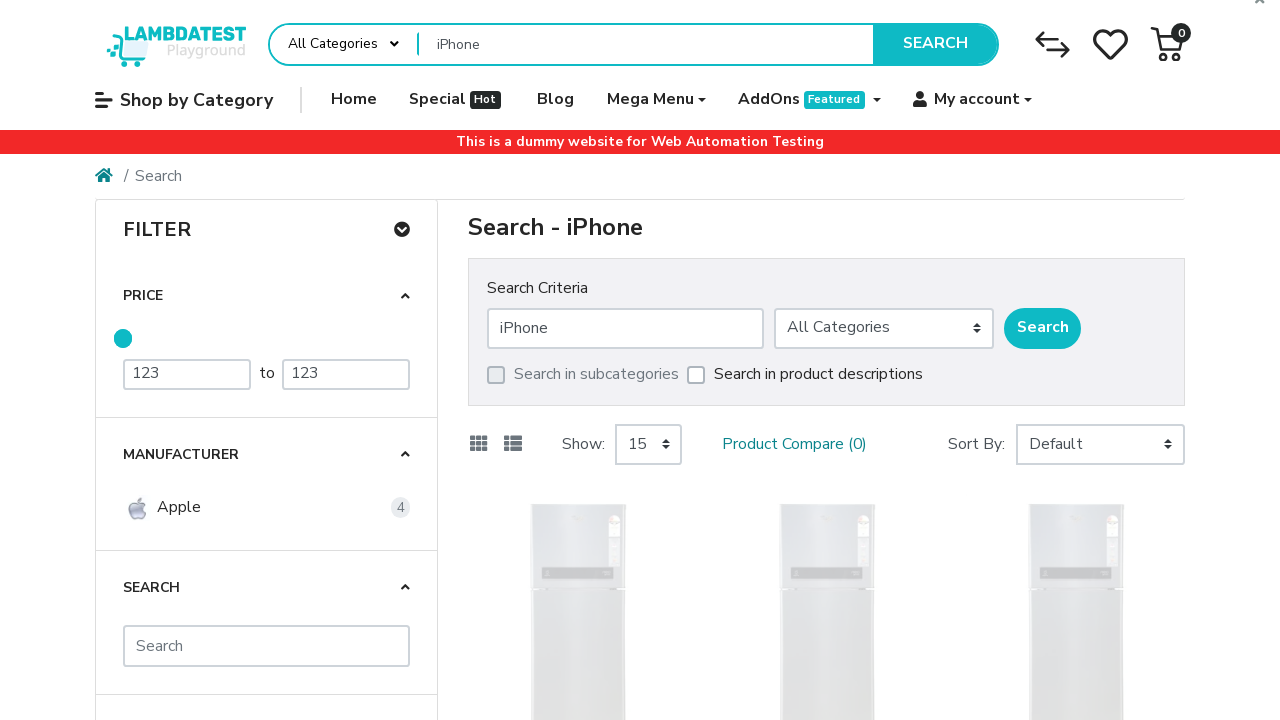

Waited for search results page to load (domcontentloaded)
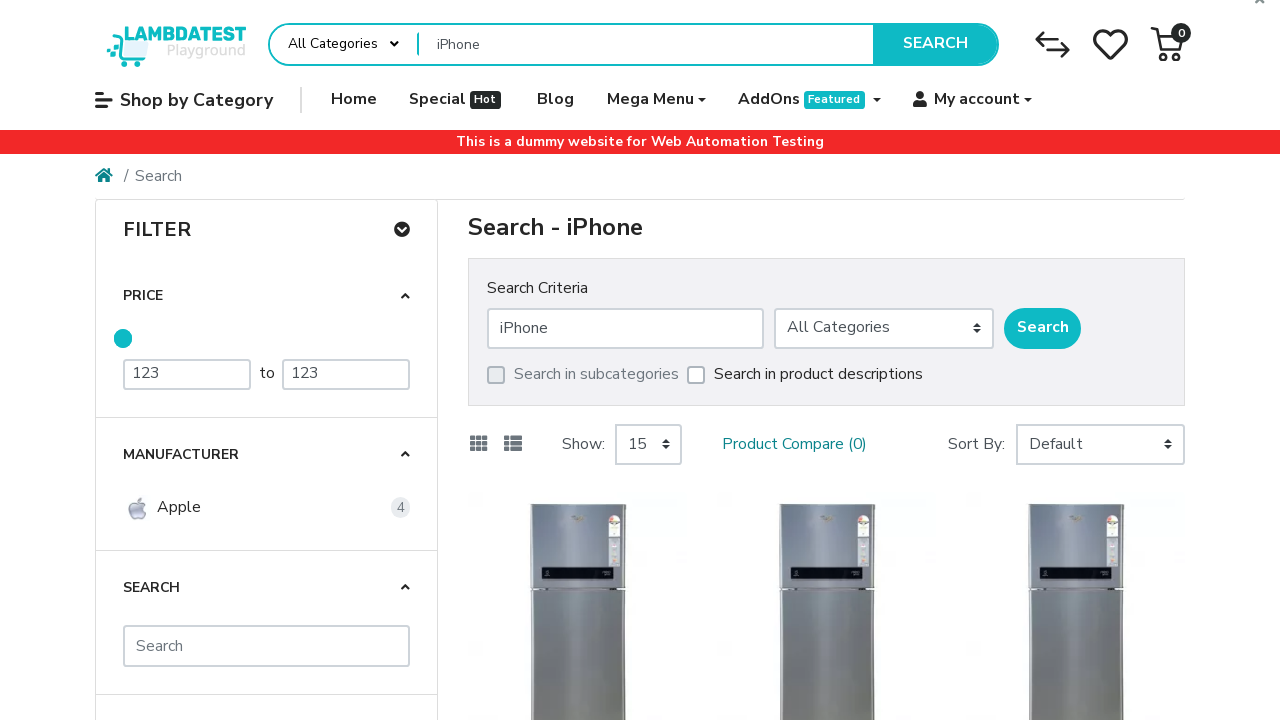

Verified page title contains 'Search': Search - iPhone
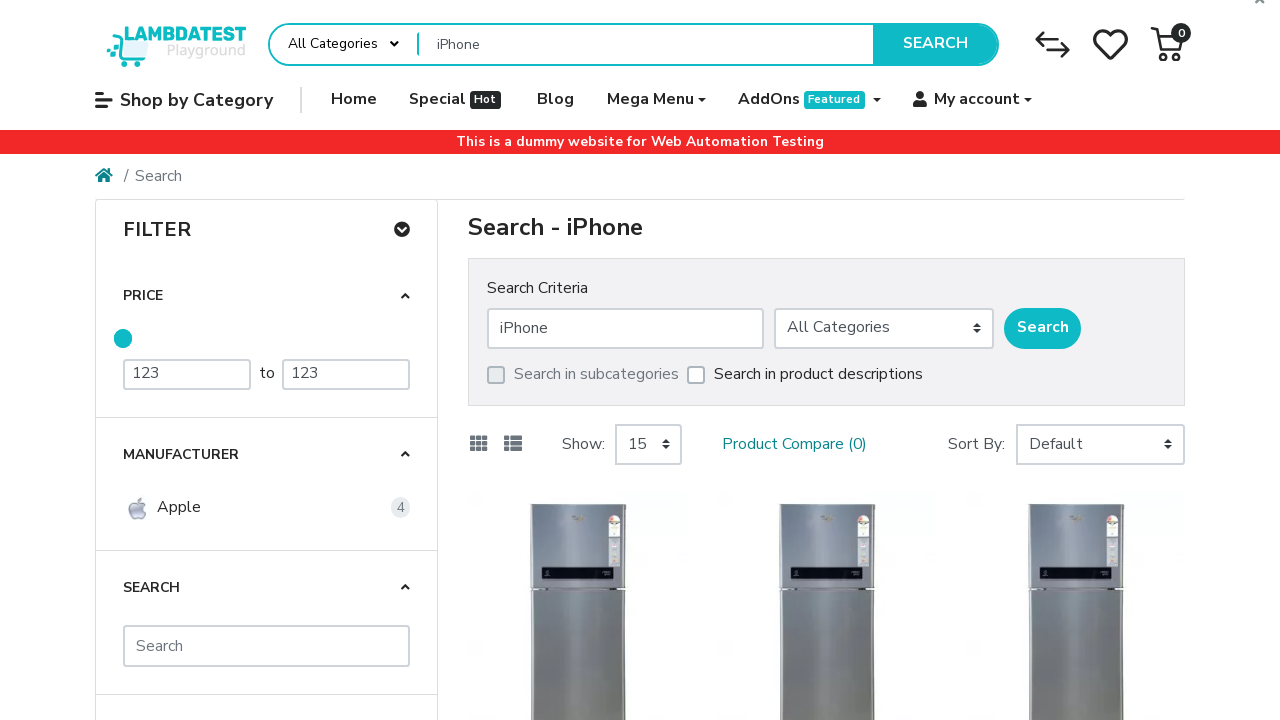

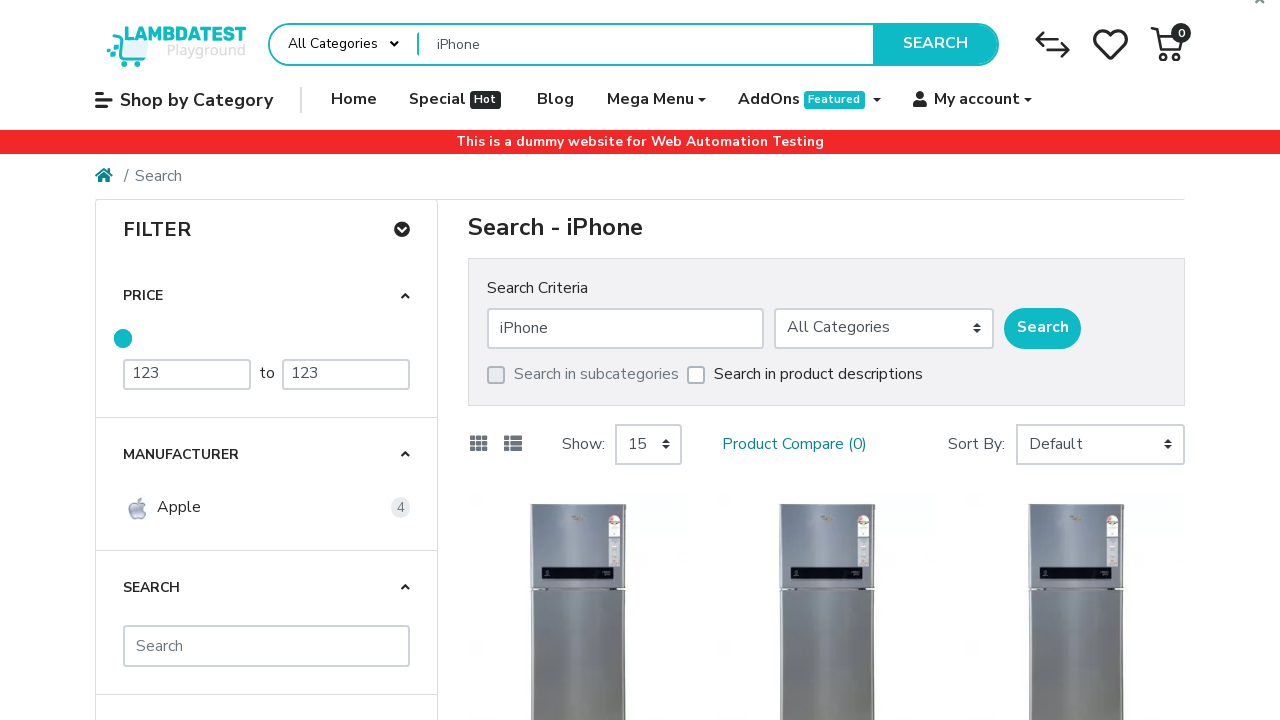